Tests the Quill rich text editor by clicking on the editor within an iframe and entering text

Starting URL: https://quilljs.com/standalone/full/

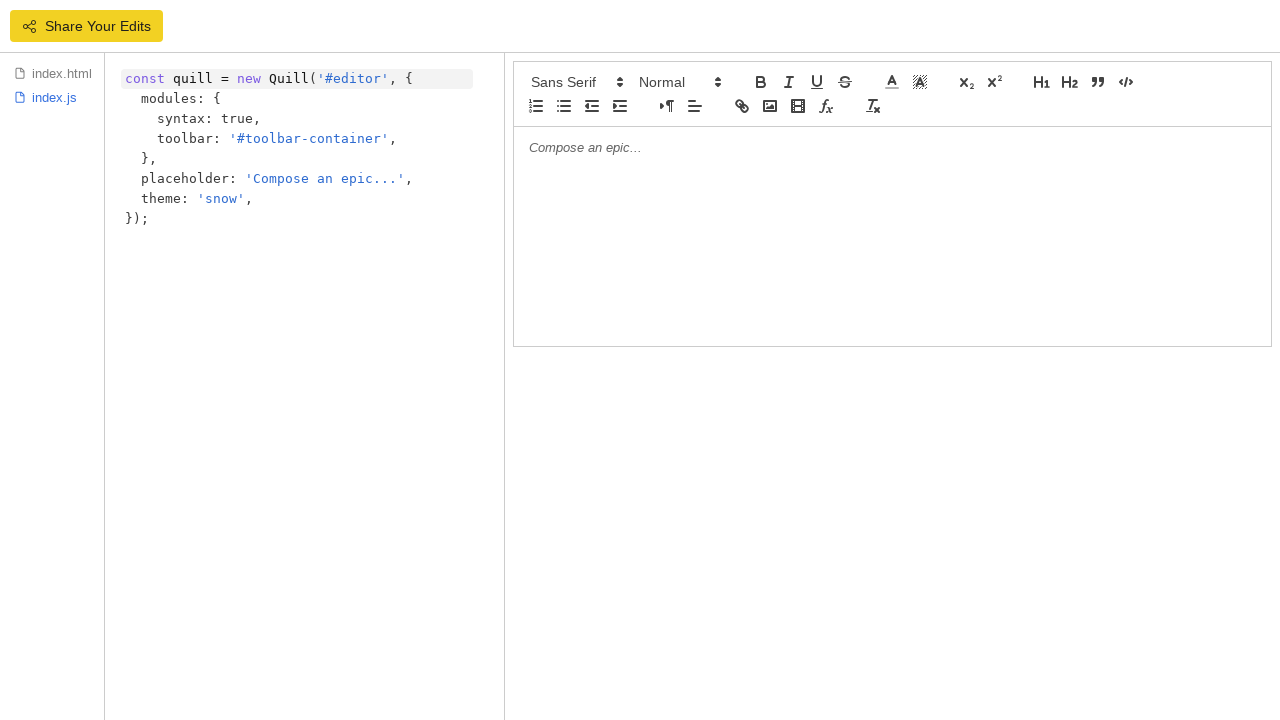

Located the Quill editor iframe with title 'Sandpack Preview'
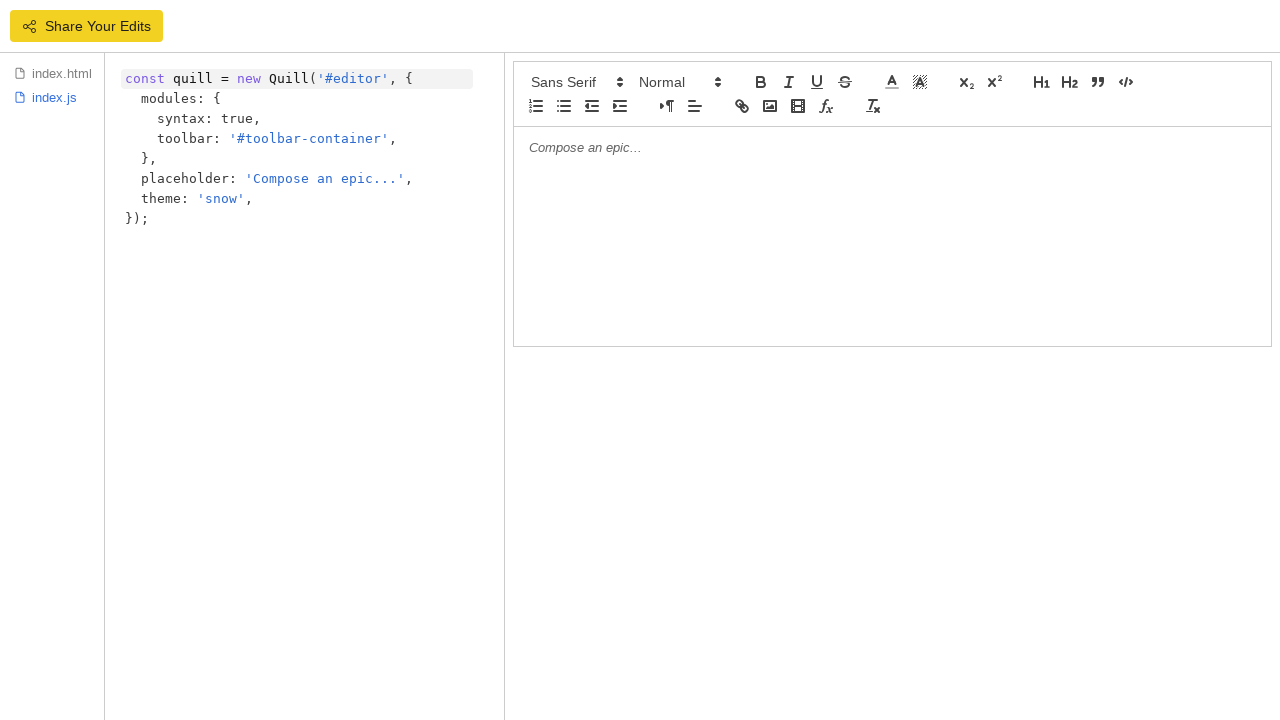

Clicked on the Quill editor to focus it at (892, 236) on iframe[title="Sandpack Preview"] >> internal:control=enter-frame >> .ql-editor
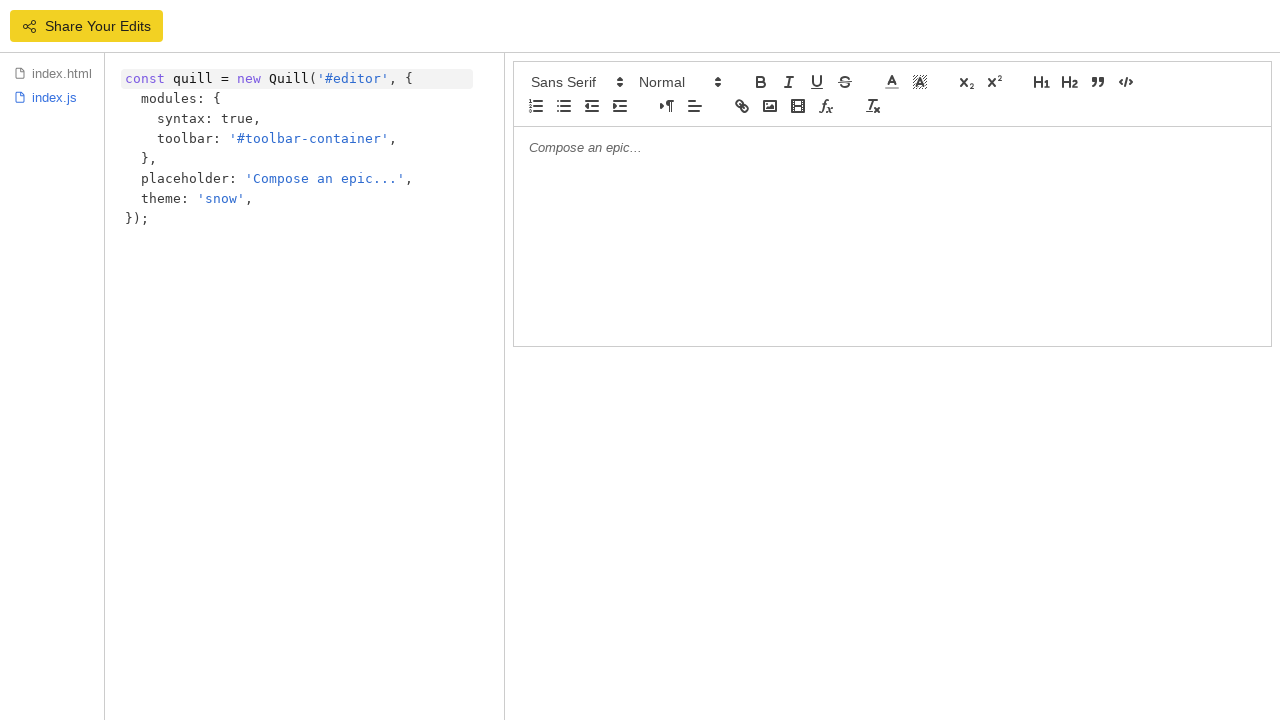

Filled the Quill editor with text 'Hello from Playwright!' on iframe[title="Sandpack Preview"] >> internal:control=enter-frame >> .ql-editor
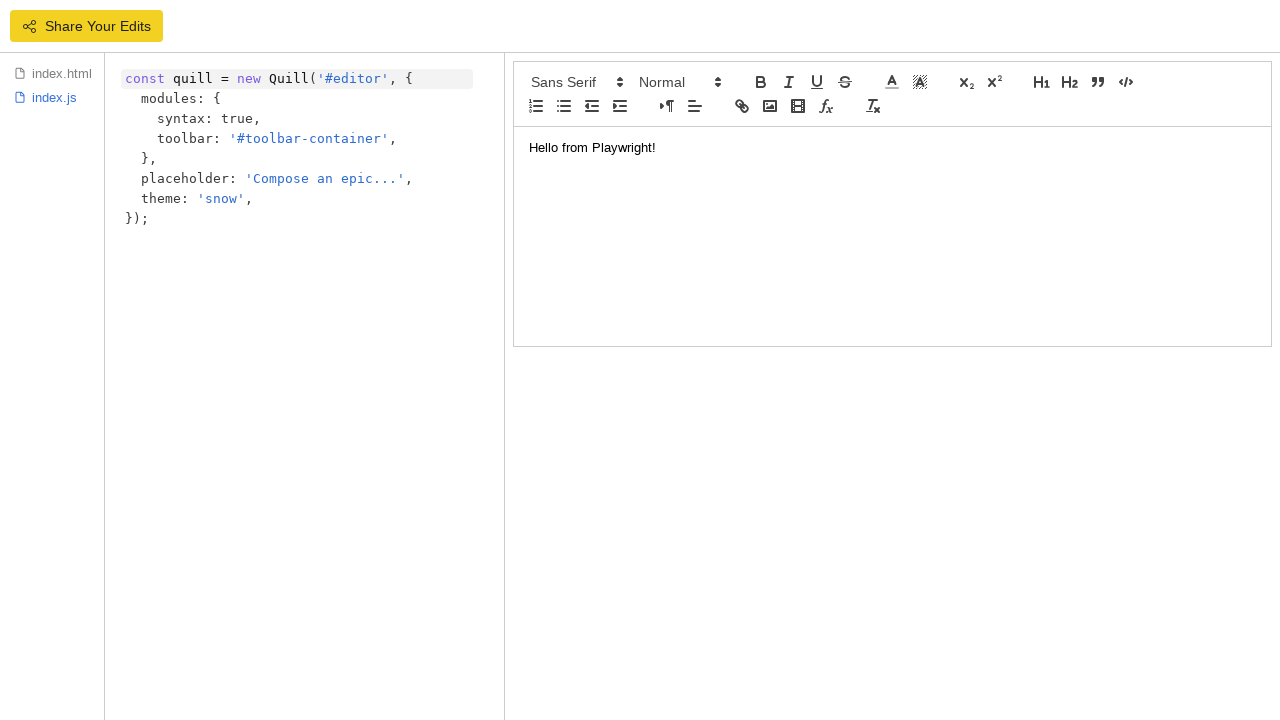

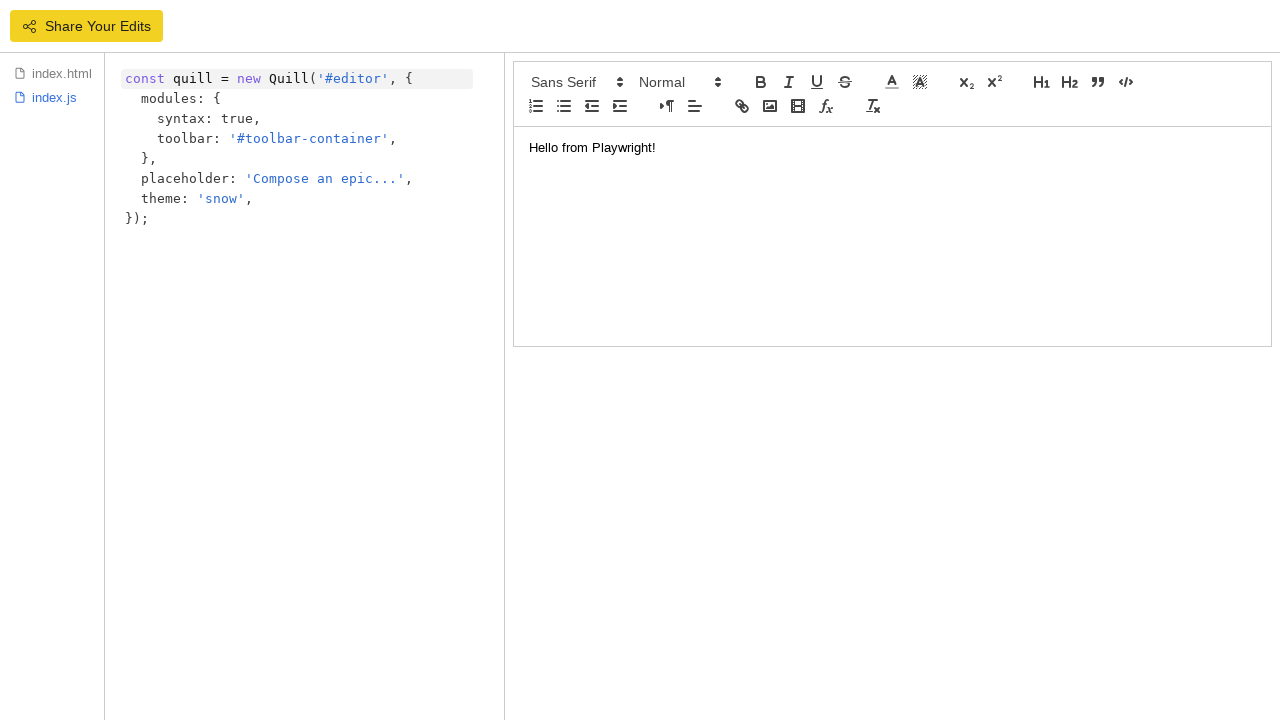